Navigates to Rahul Shetty Academy website and verifies the page loads by checking the title and URL

Starting URL: https://rahulshettyacademy.com

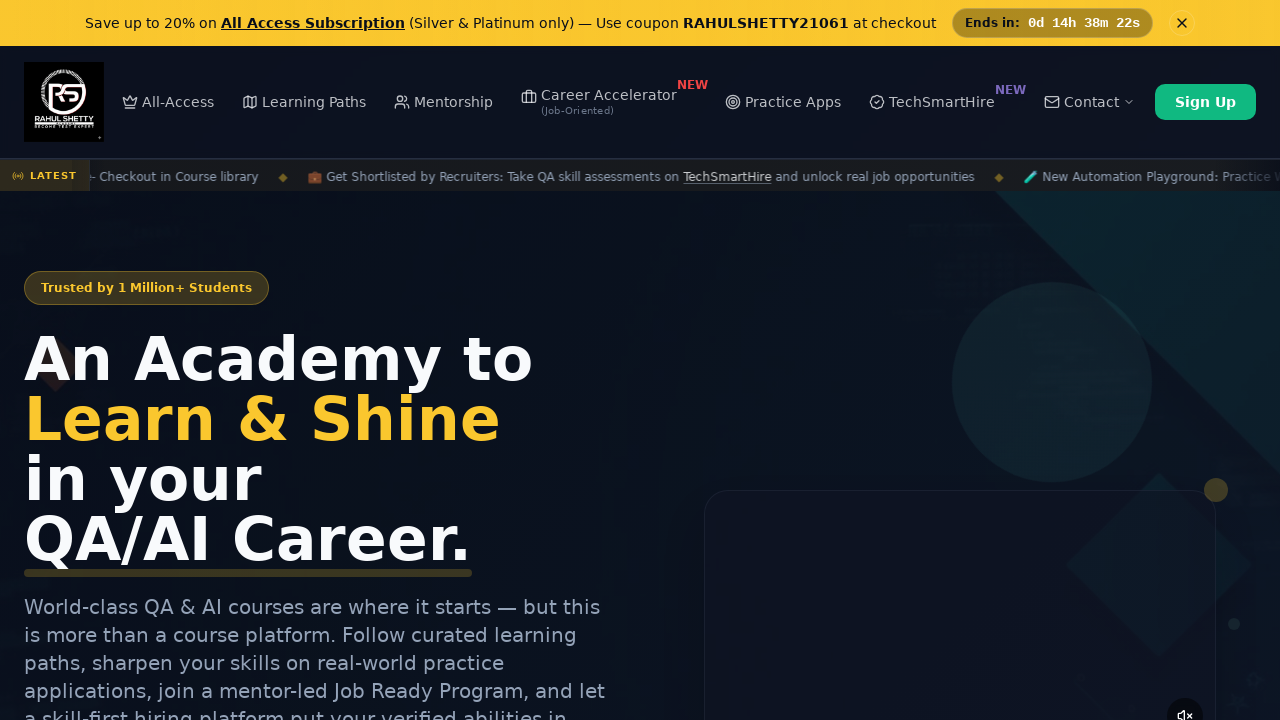

Waited for page to reach domcontentloaded state
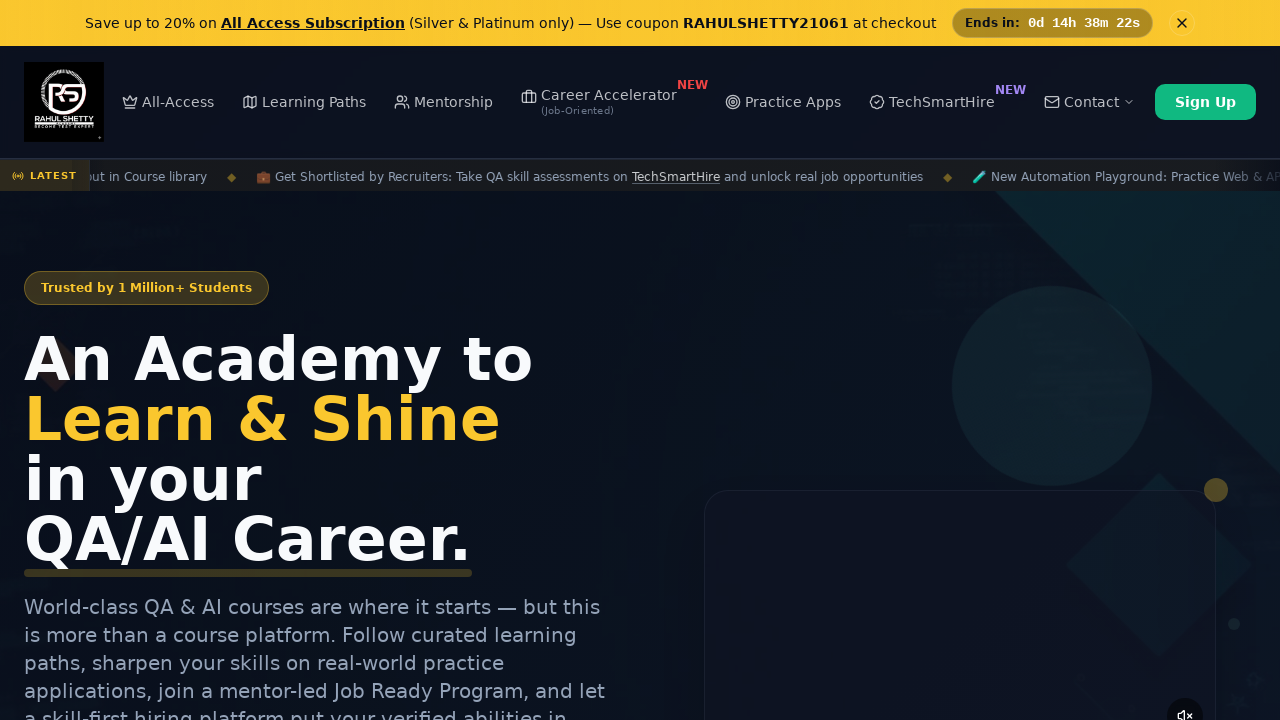

Retrieved page title: 'Rahul Shetty Academy | QA Automation, Playwright, AI Testing & Online Training'
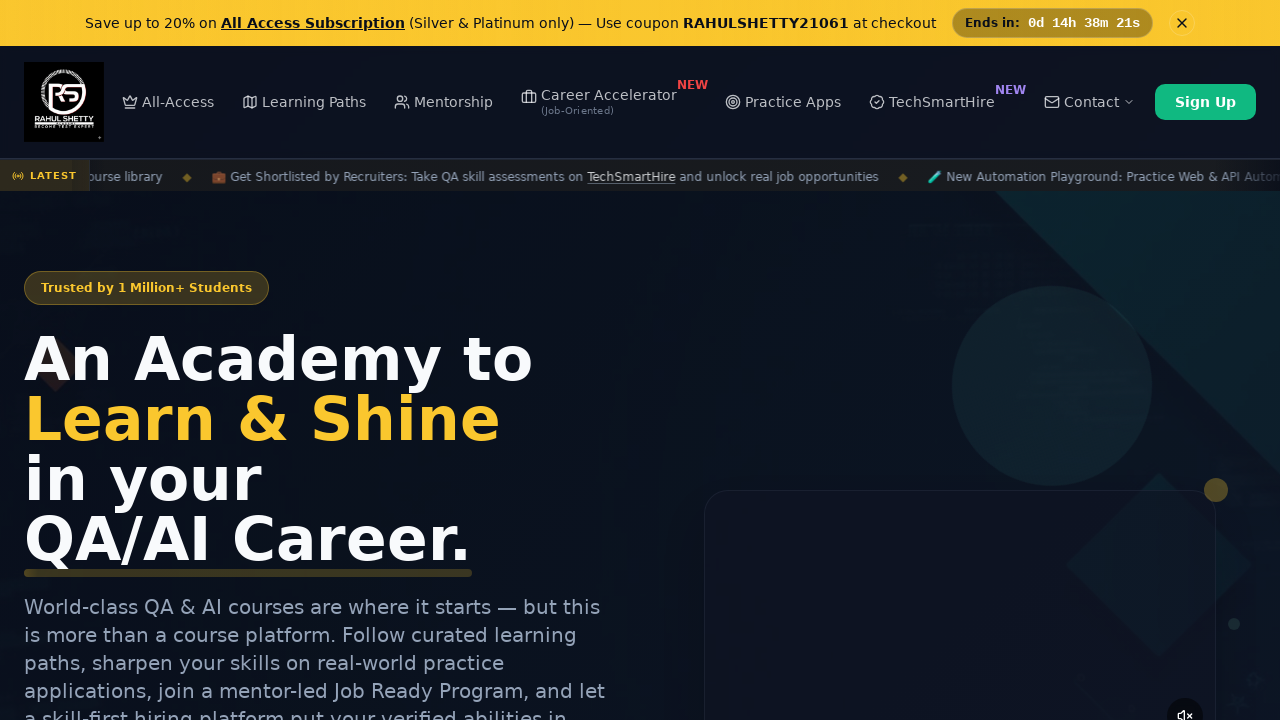

Retrieved current URL: 'https://rahulshettyacademy.com/'
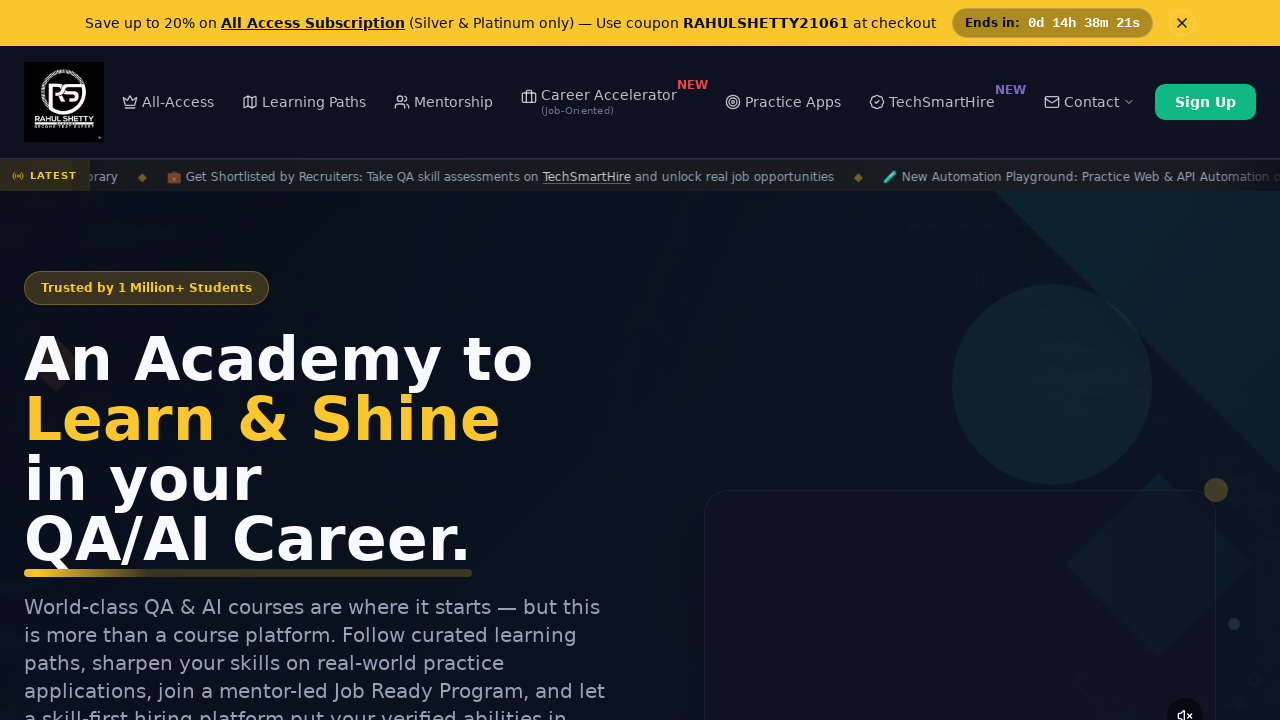

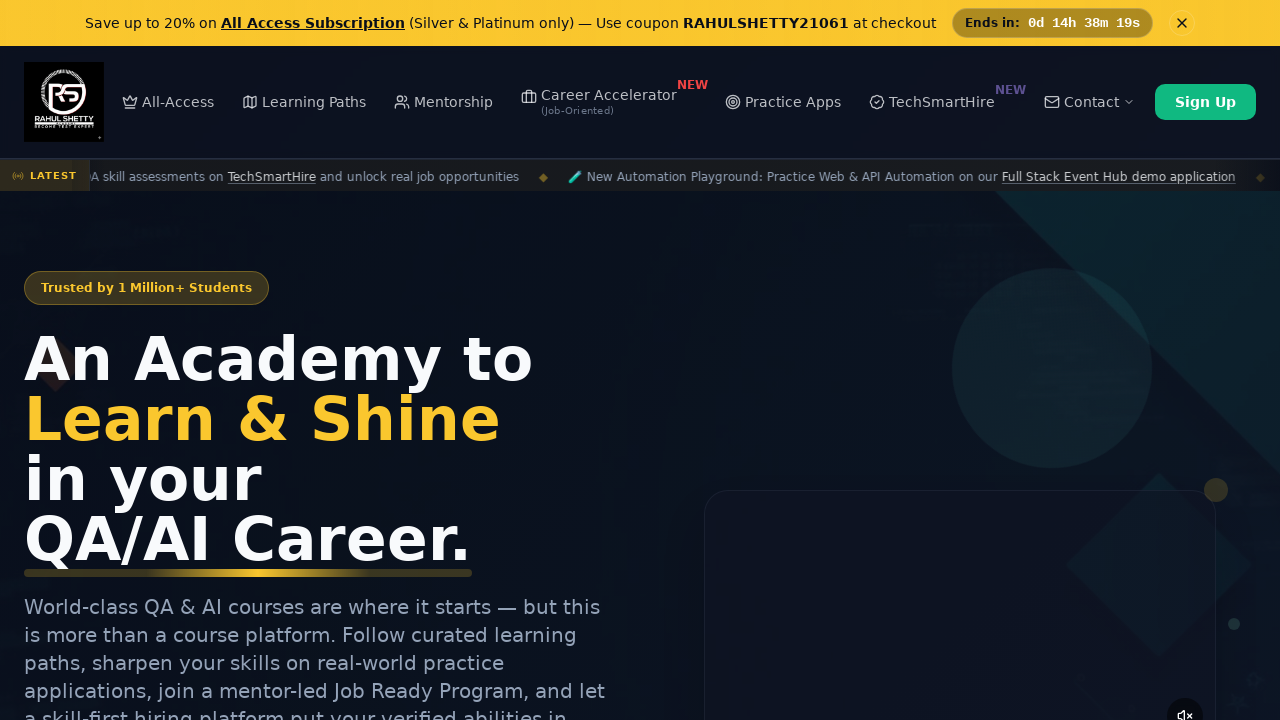